Tests browser multiple window handling by clicking social media links (Twitter, Facebook, YouTube, LinkedIn) that open in new windows, then iterating through all windows to print URLs and closing the child windows while keeping the parent window.

Starting URL: https://opensource-demo.orangehrmlive.com/web/index.php/auth/login

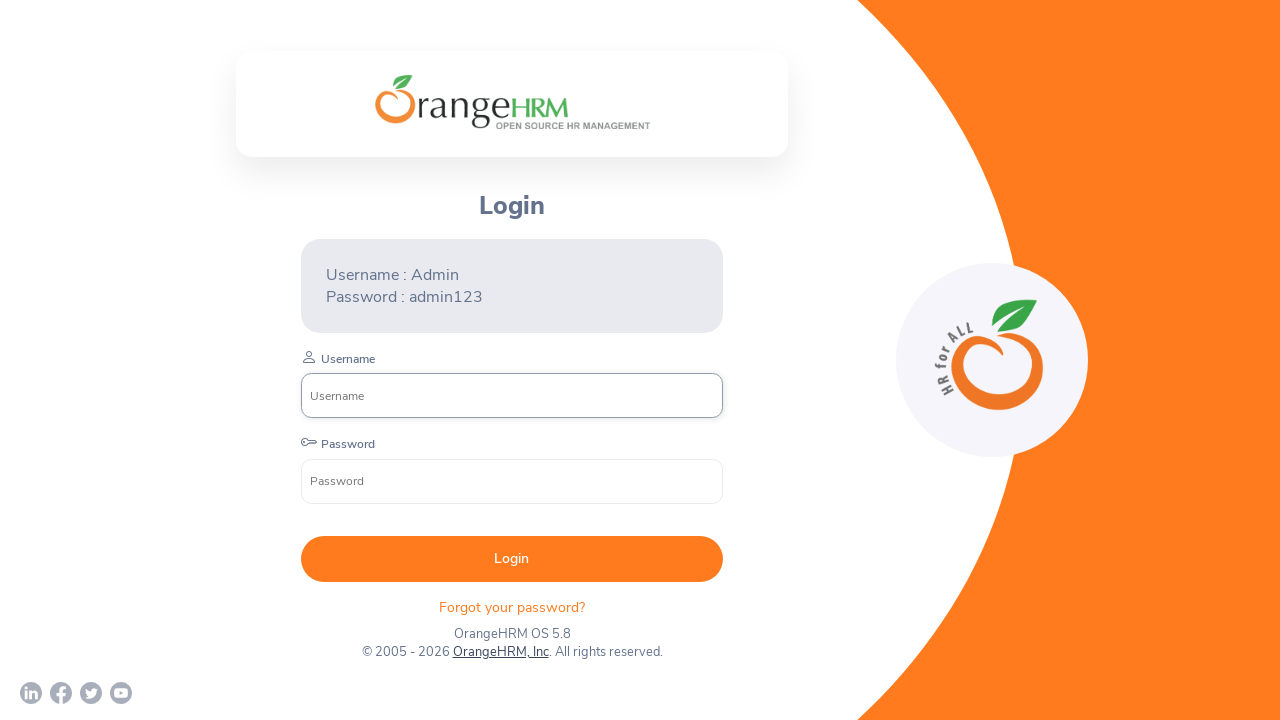

Waited 3 seconds for page to load
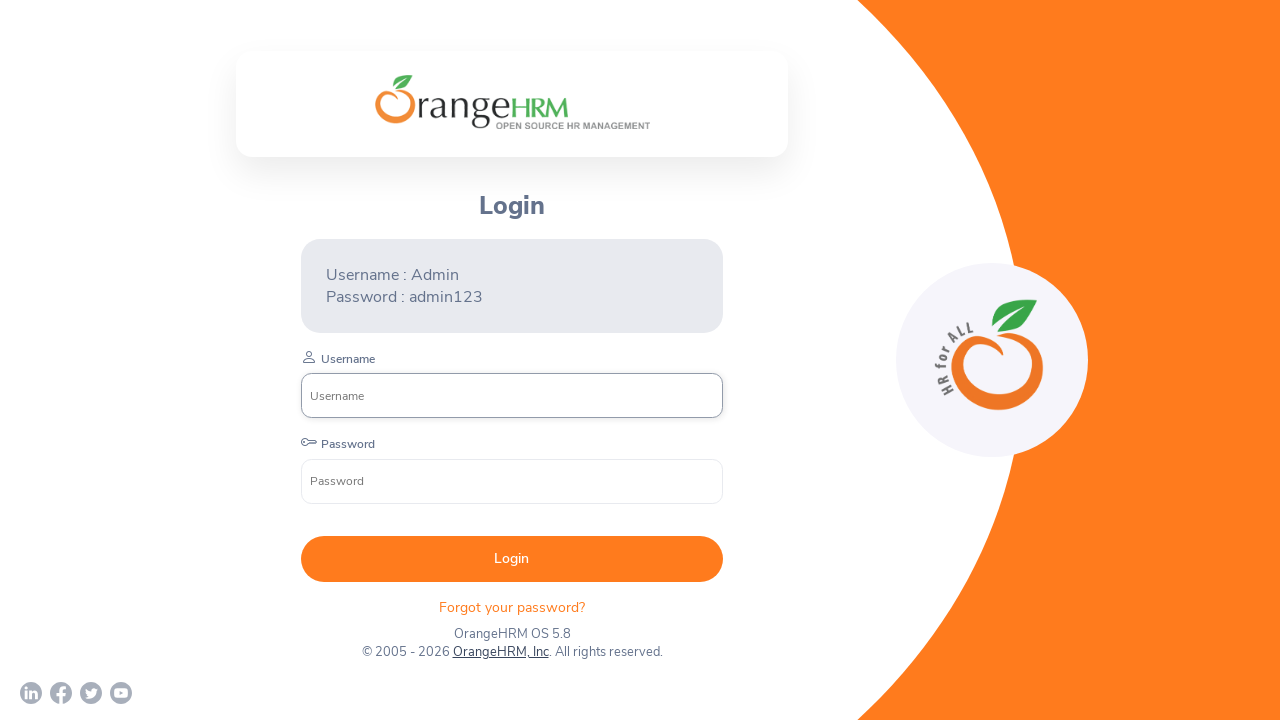

Located Twitter link element
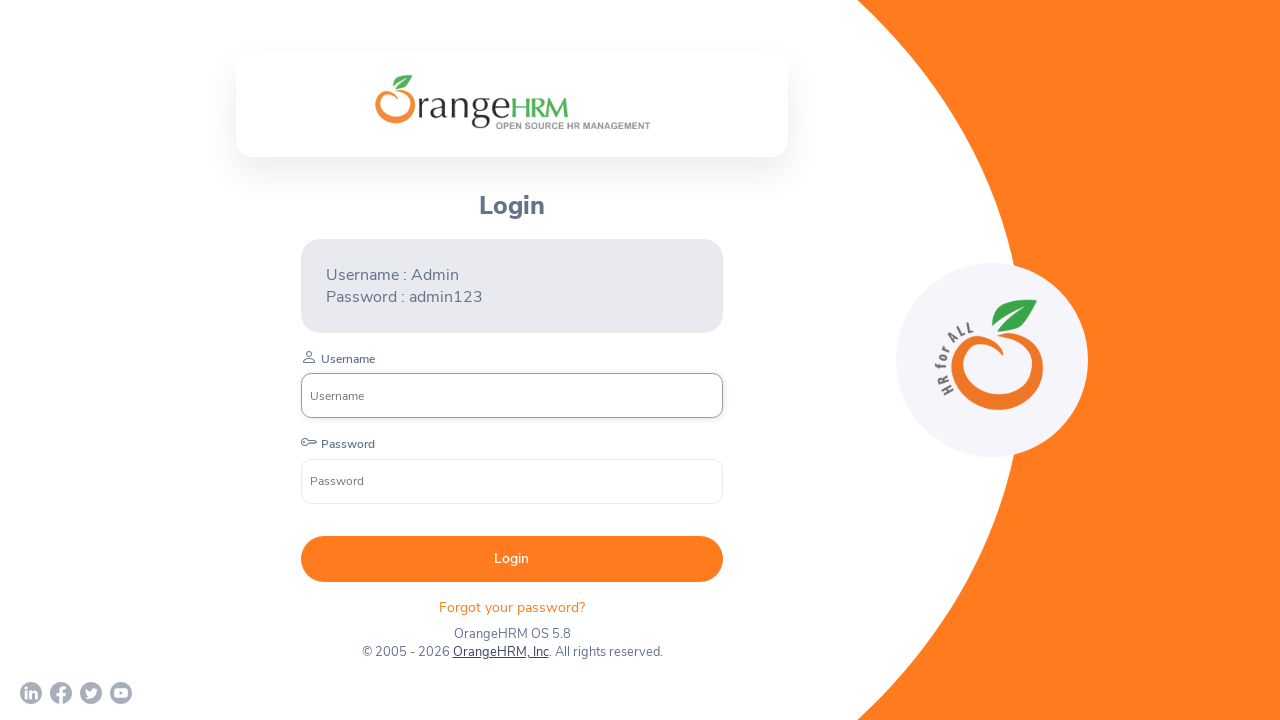

Located Facebook link element
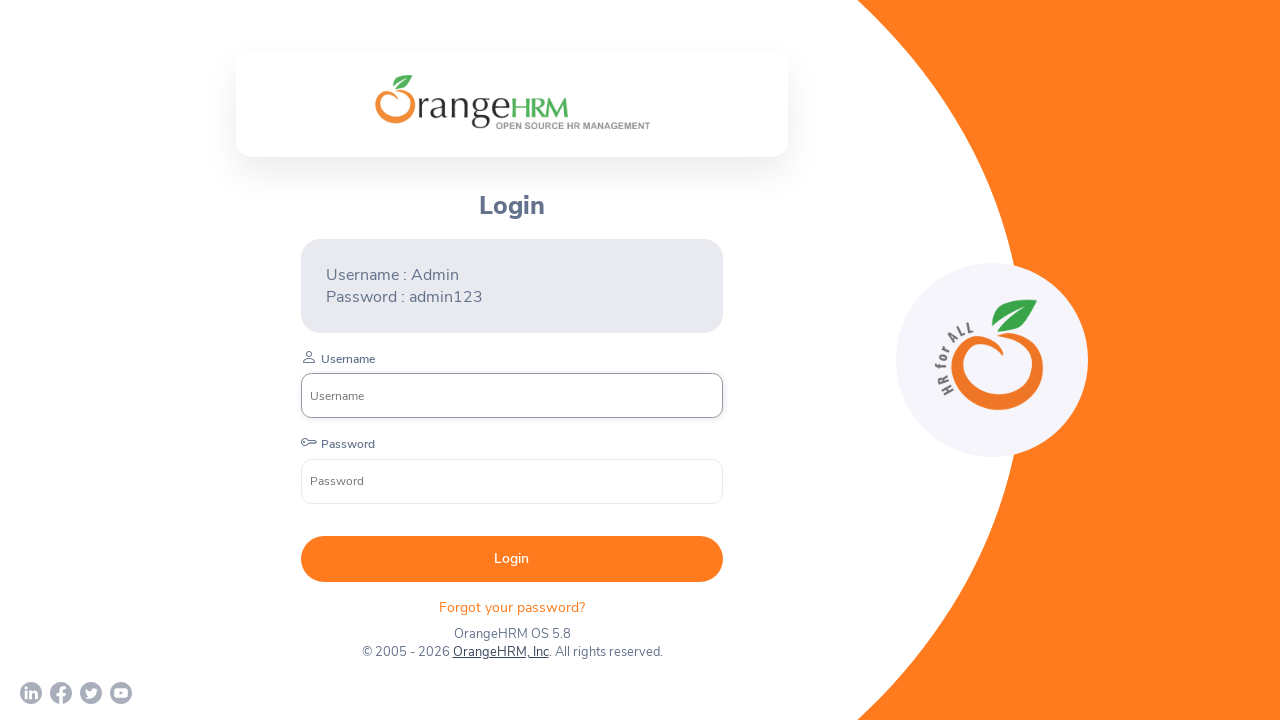

Located YouTube link element
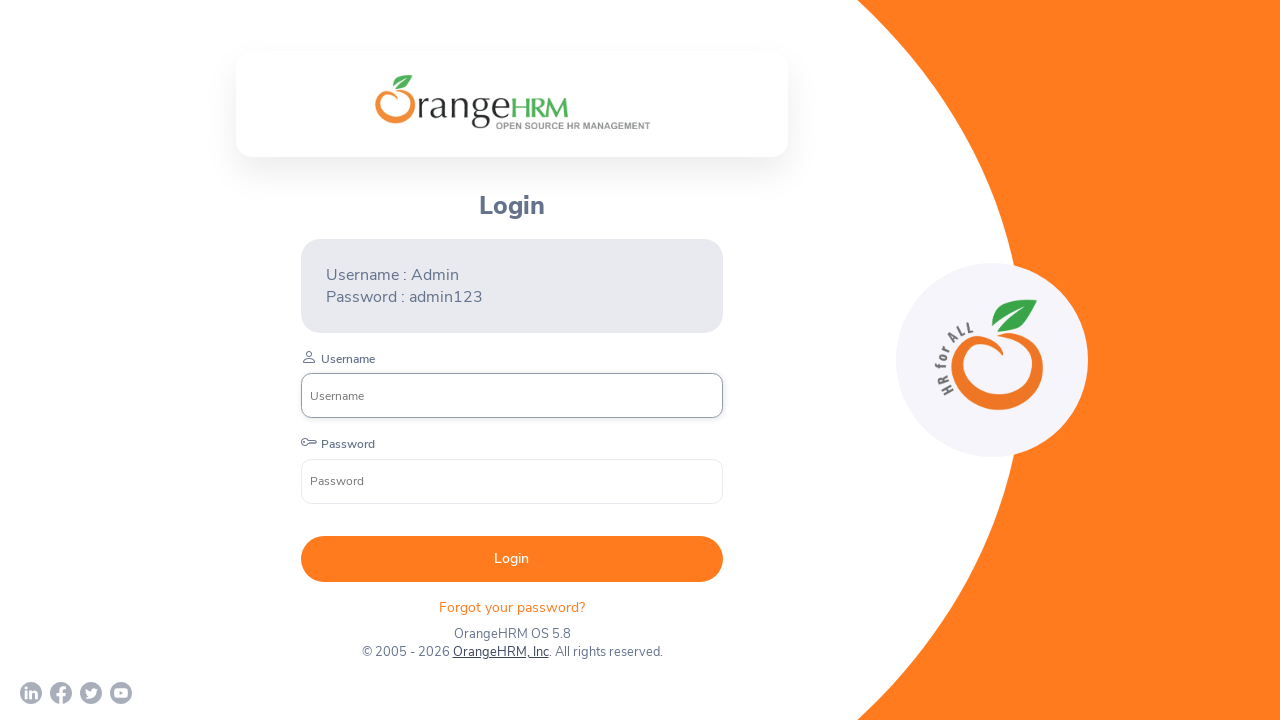

Located LinkedIn link element
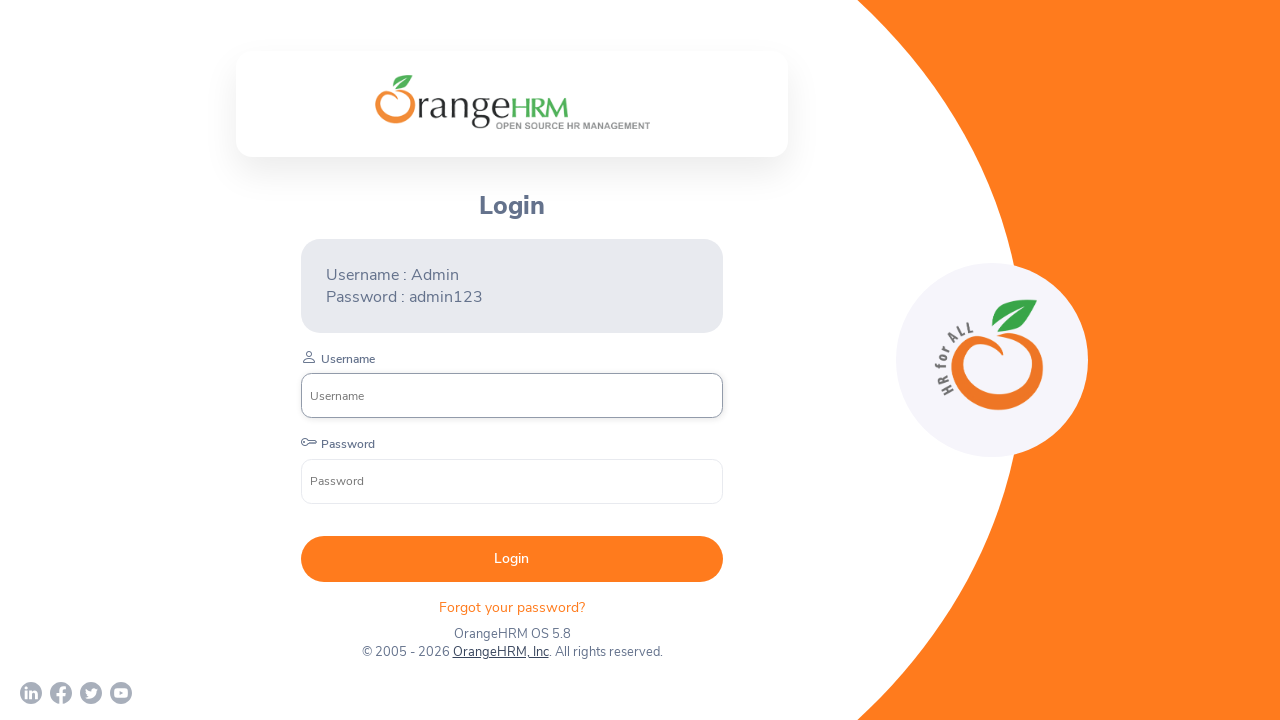

Stored parent page reference
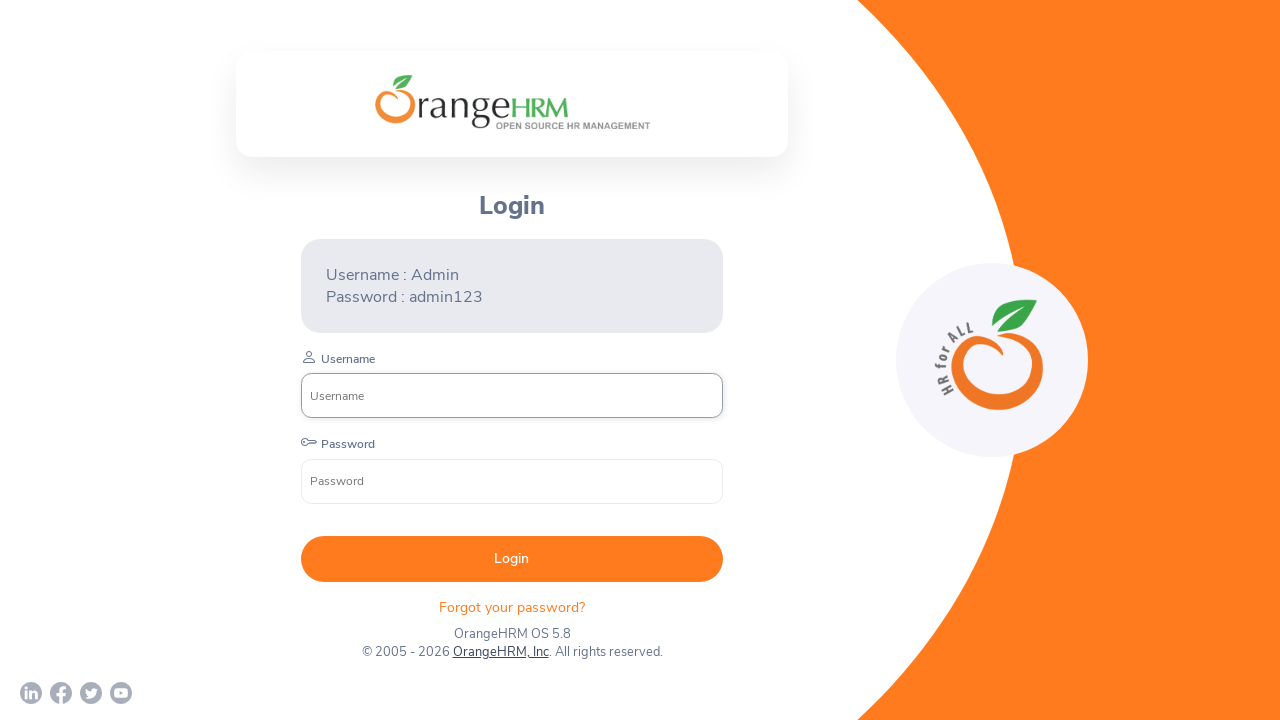

Clicked Twitter link to open in new window at (91, 693) on xpath=//a[contains(@href,'twitter')]
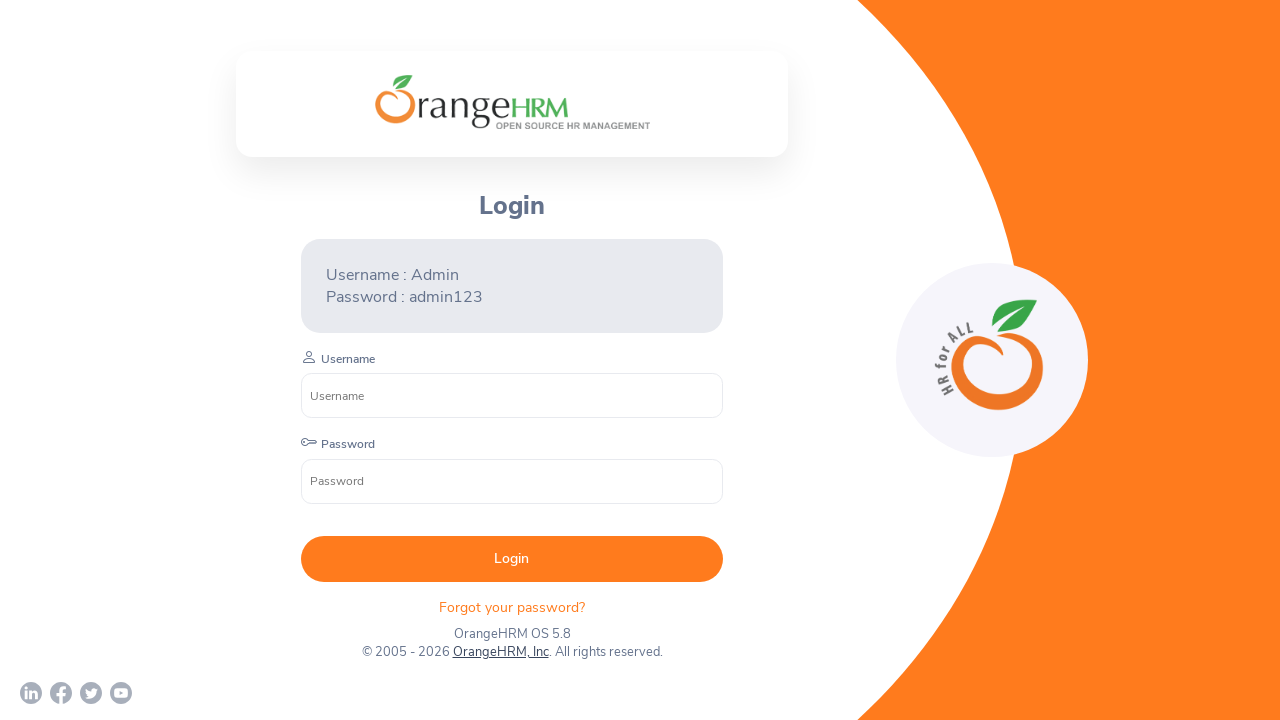

Clicked Facebook link to open in new window at (61, 693) on xpath=//a[contains(@href,'facebook')]
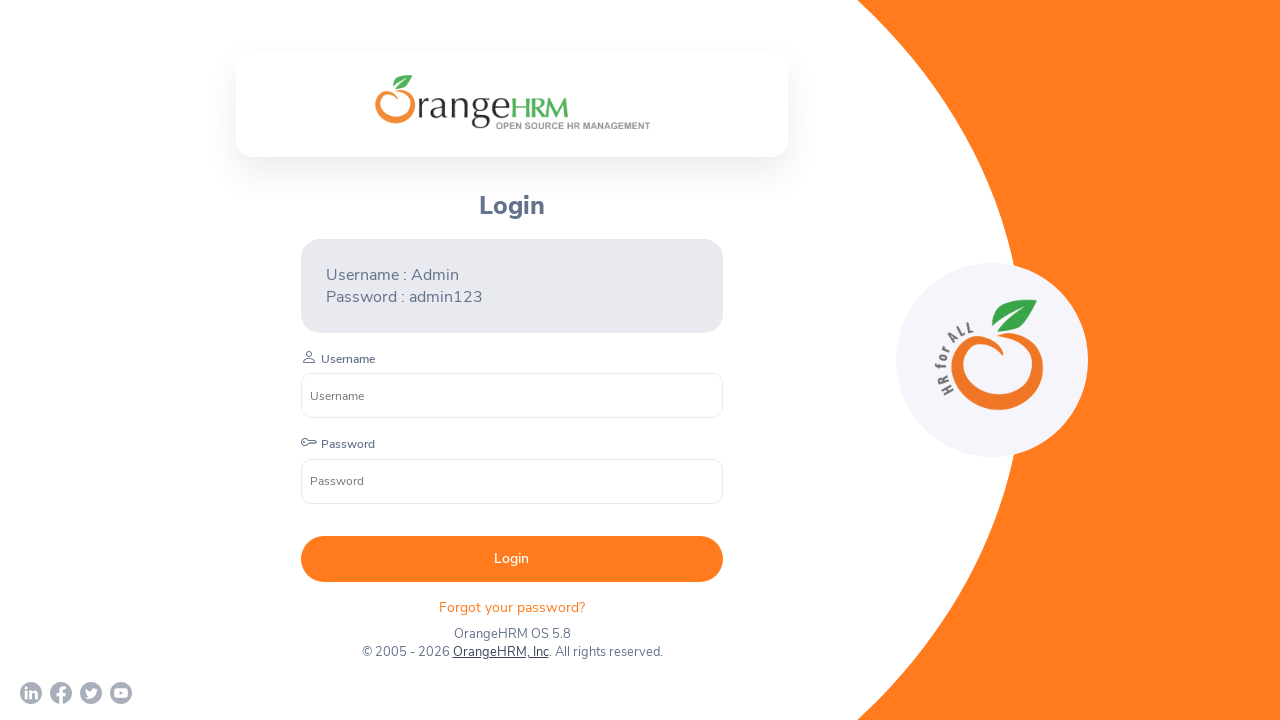

Clicked YouTube link to open in new window at (121, 693) on xpath=//a[contains(@href,'youtube')]
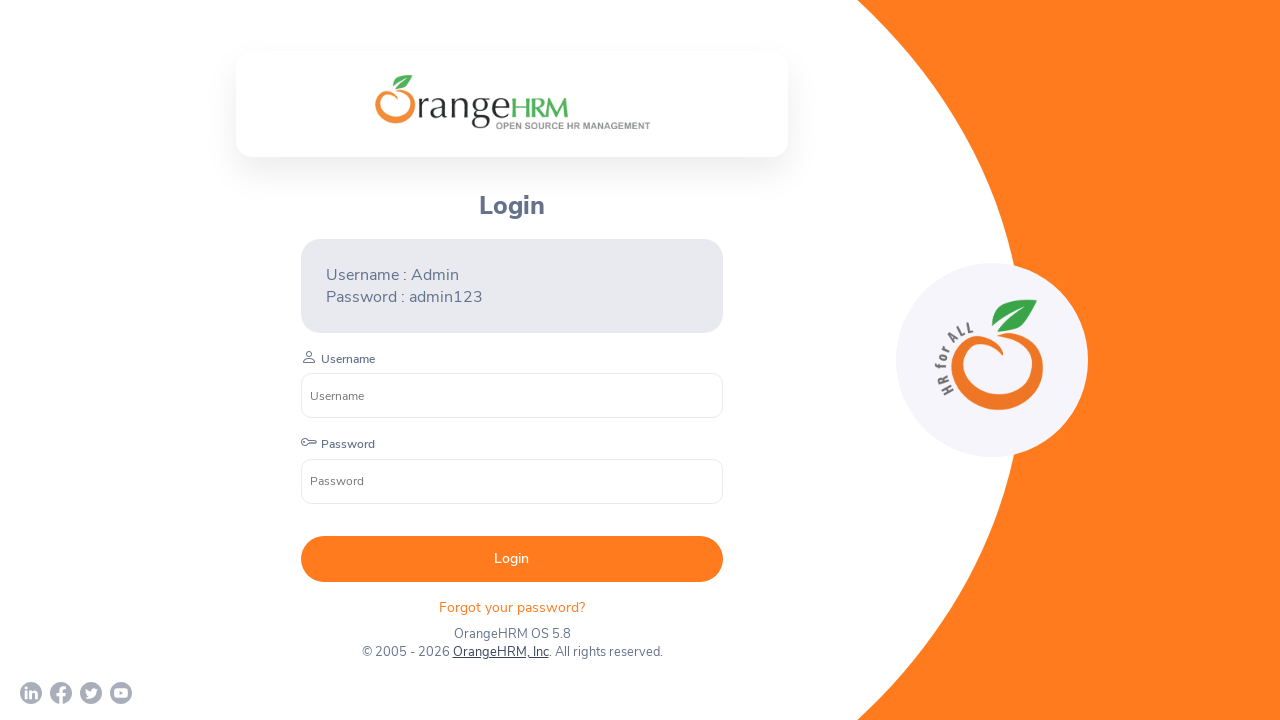

Clicked LinkedIn link to open in new window at (31, 693) on xpath=//a[contains(@href,'linkedin')]
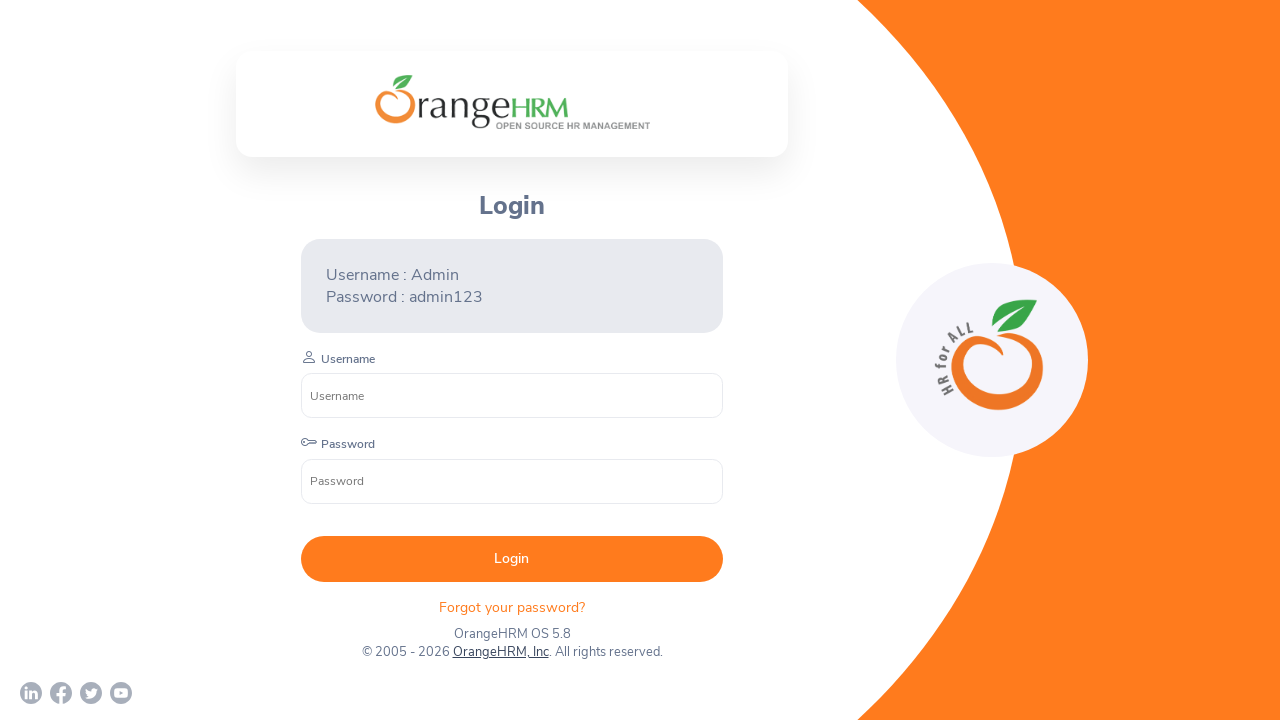

Waited 2 seconds for all new windows to open
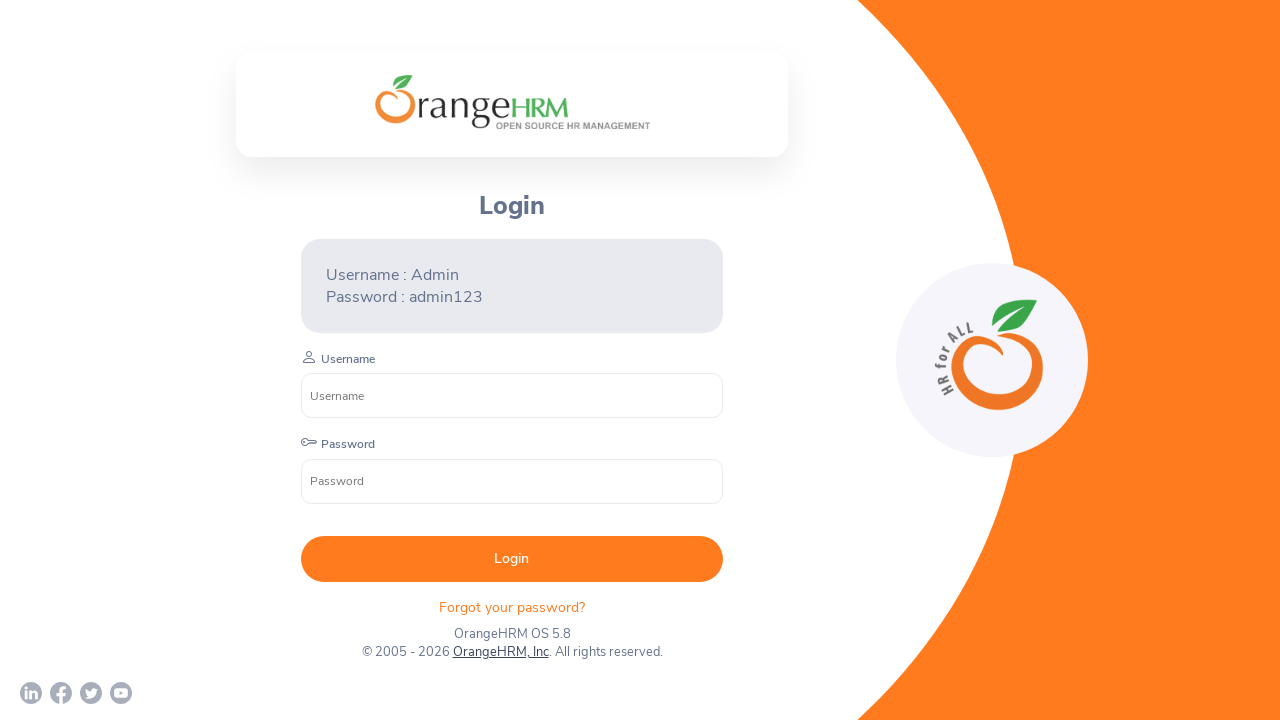

Retrieved all pages from browser context
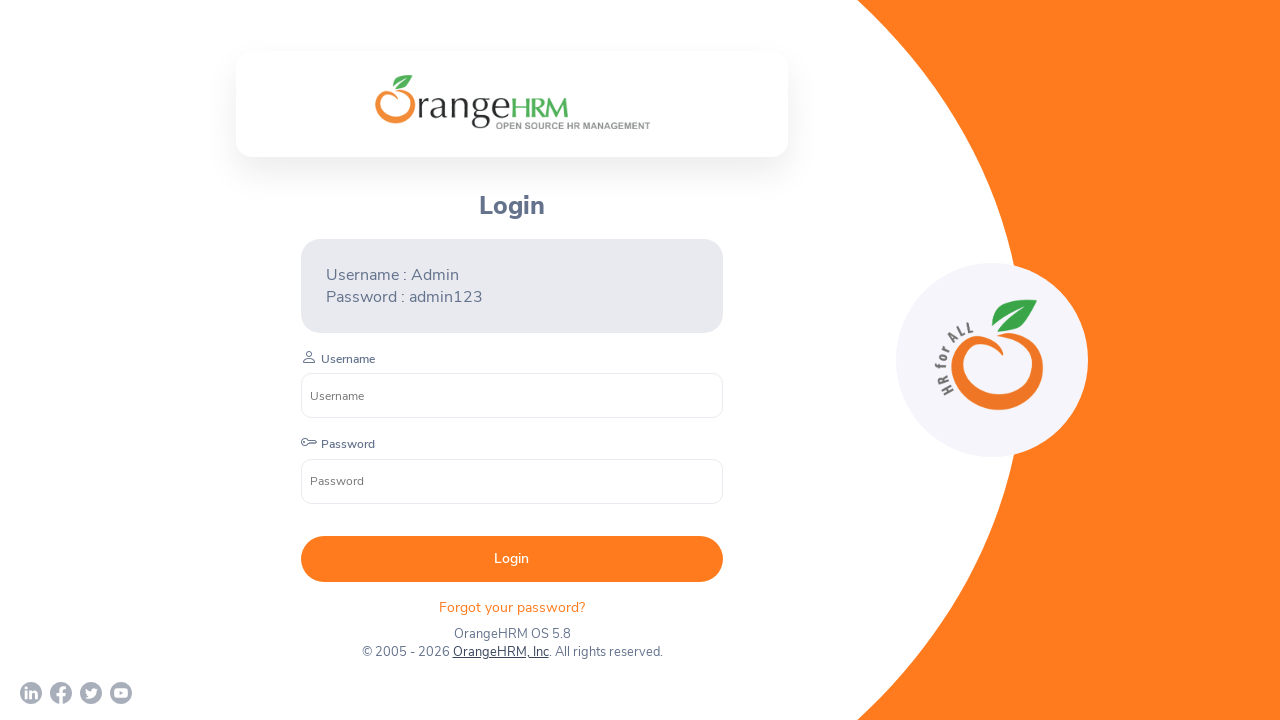

Printed URL of page: https://opensource-demo.orangehrmlive.com/web/index.php/auth/login
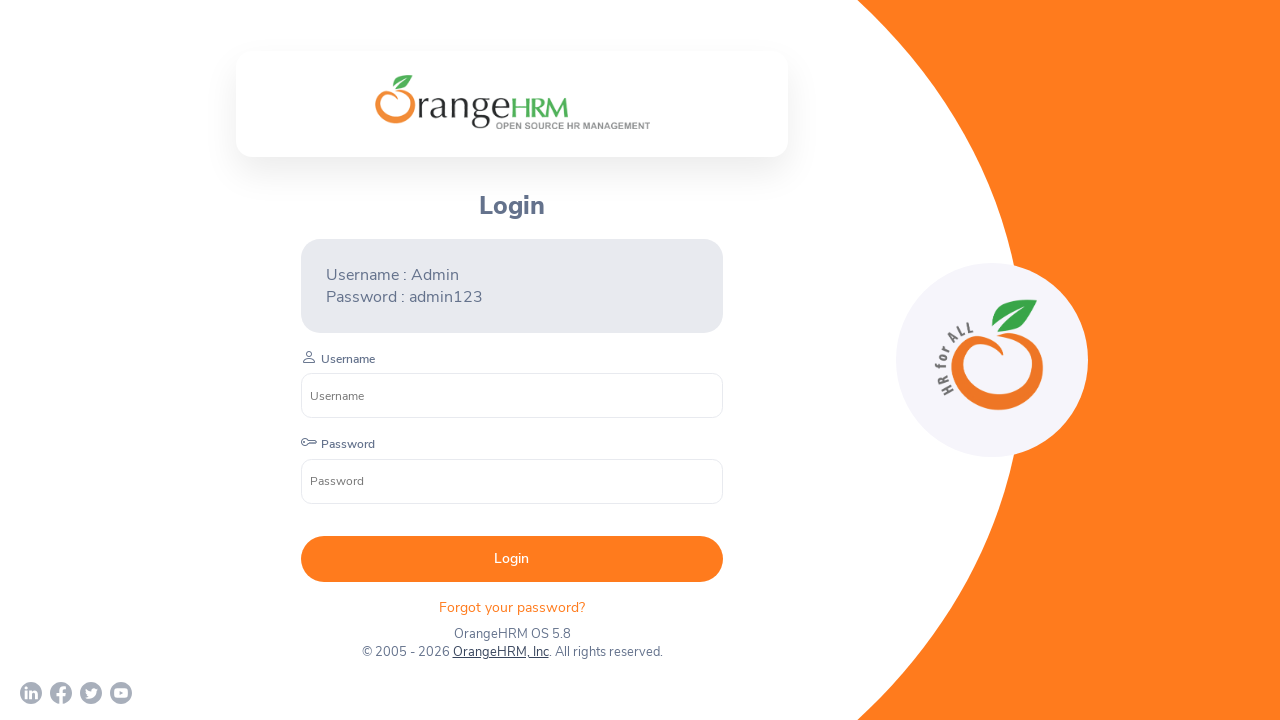

Waited 1 second on current page
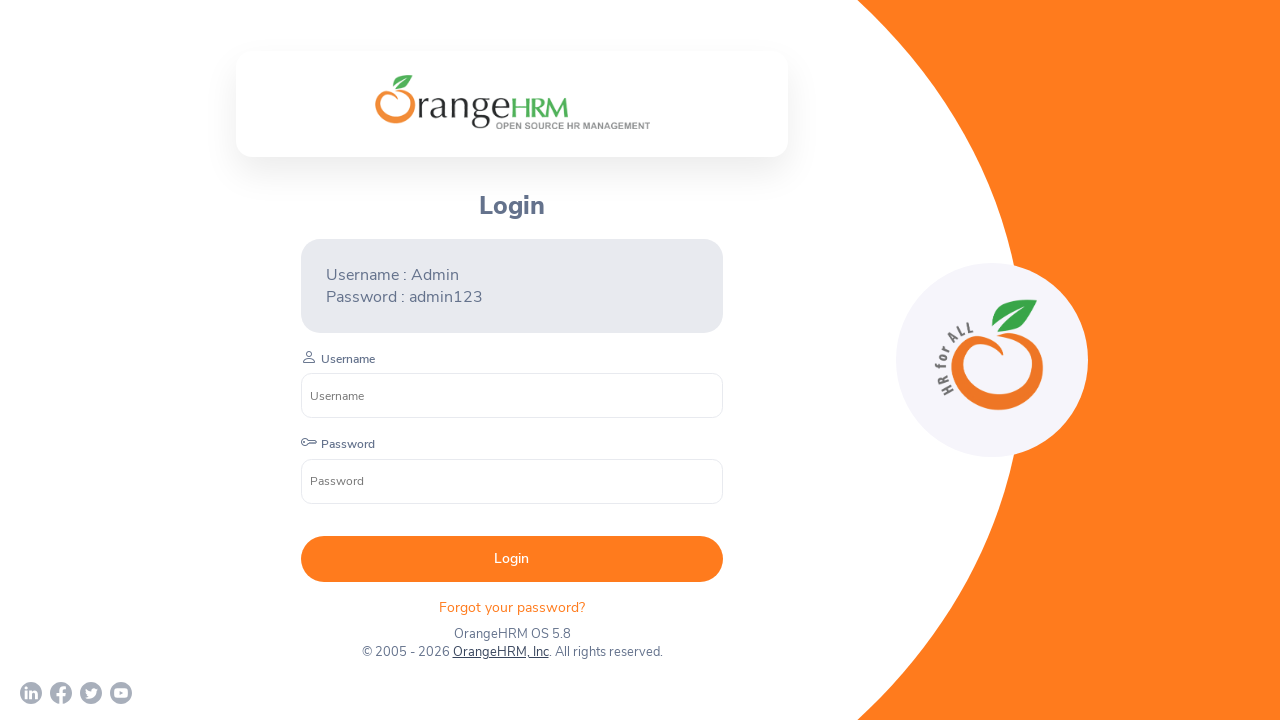

Printed URL of page: chrome-error://chromewebdata/
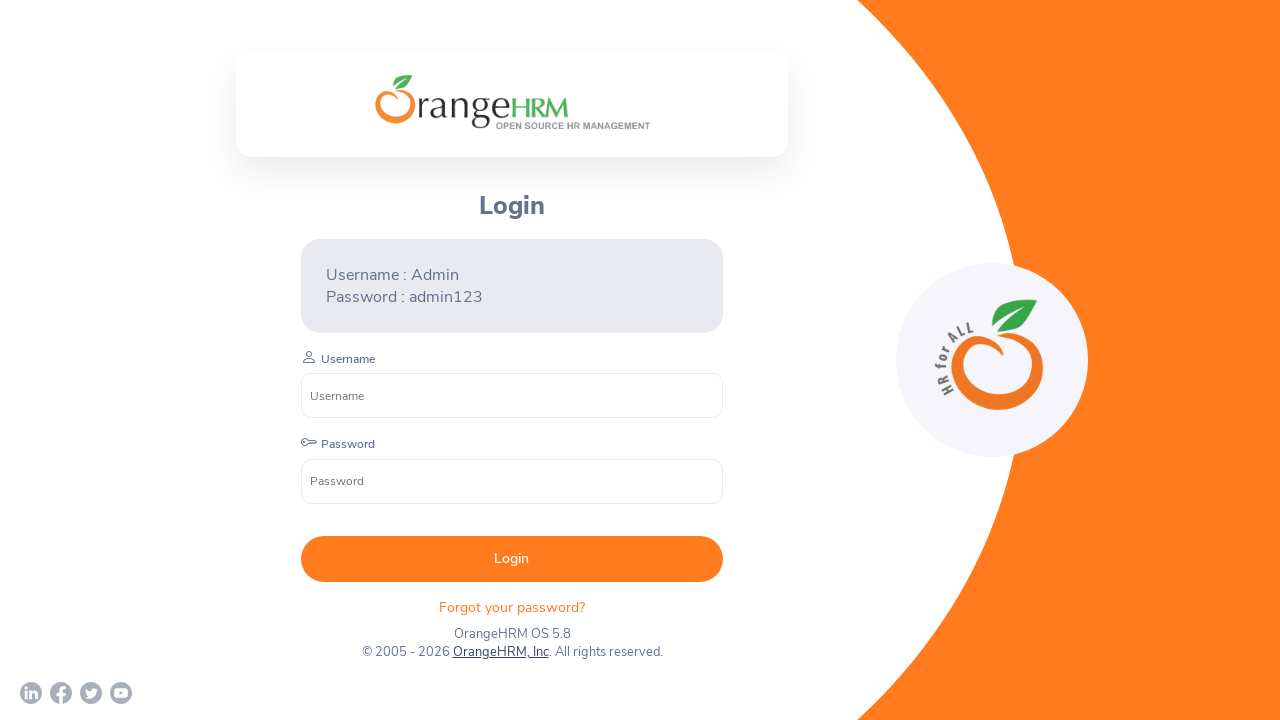

Waited 1 second on current page
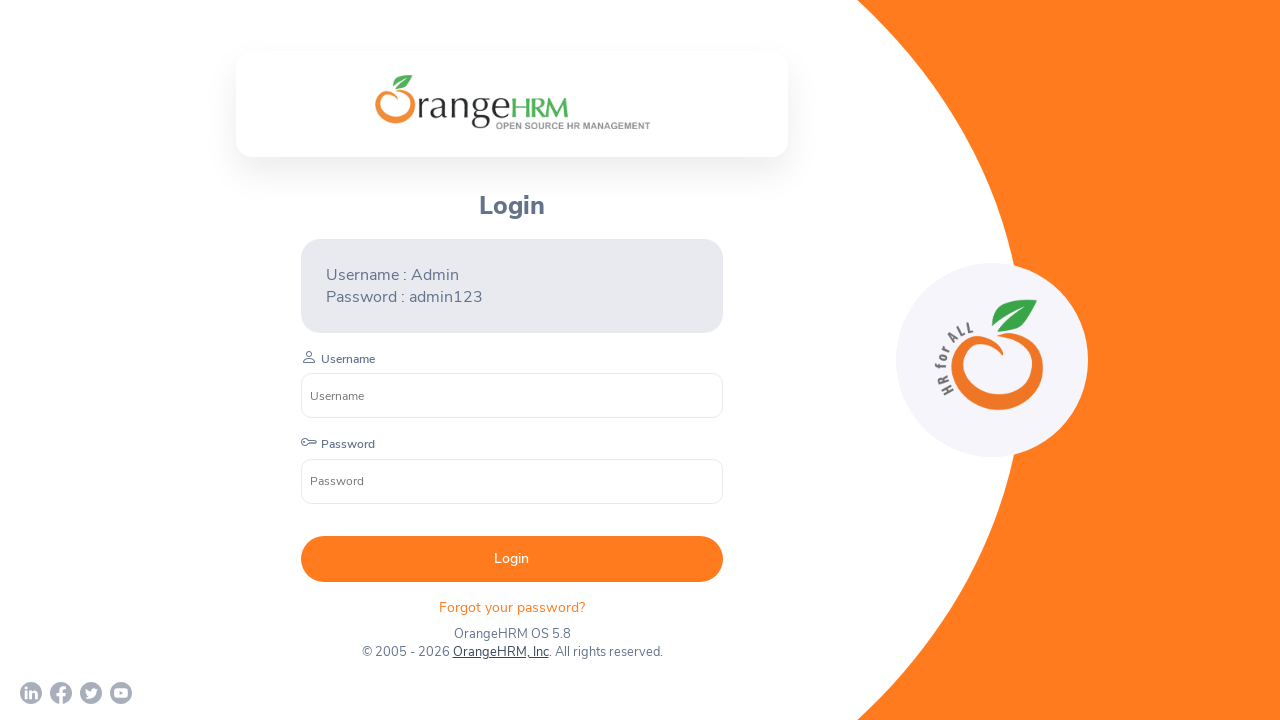

Closed child window
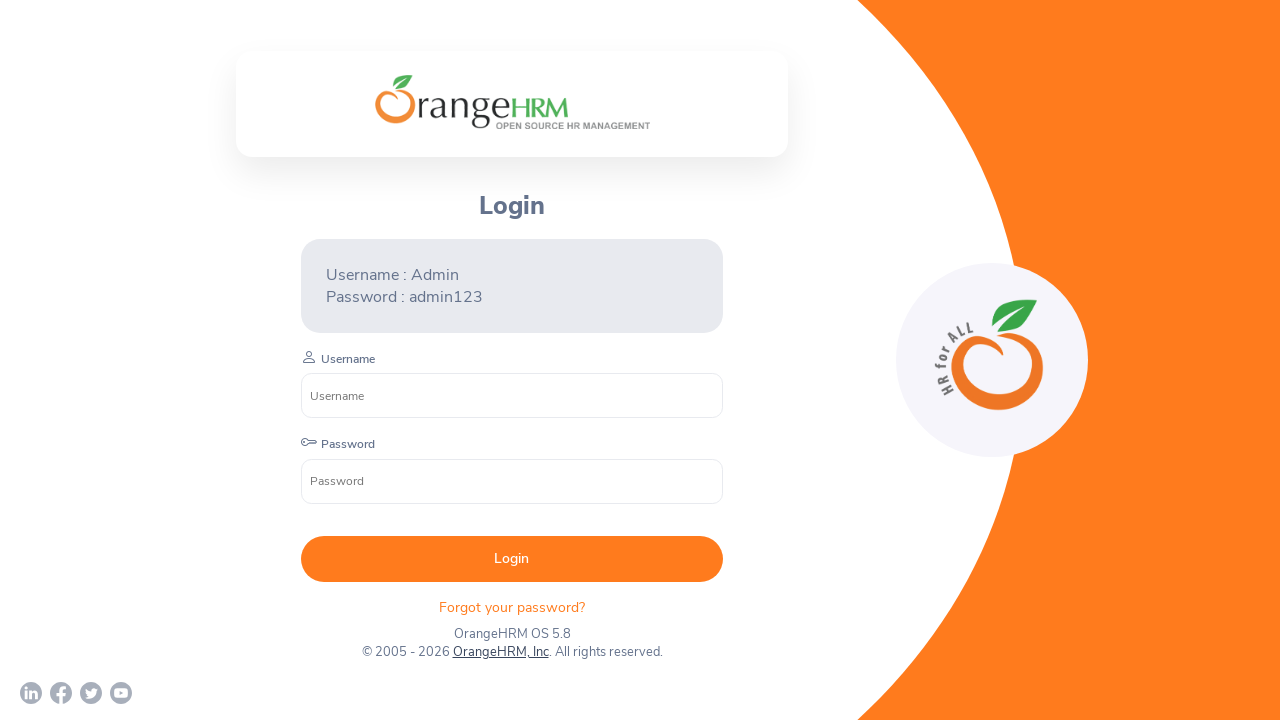

Printed URL of page: chrome-error://chromewebdata/
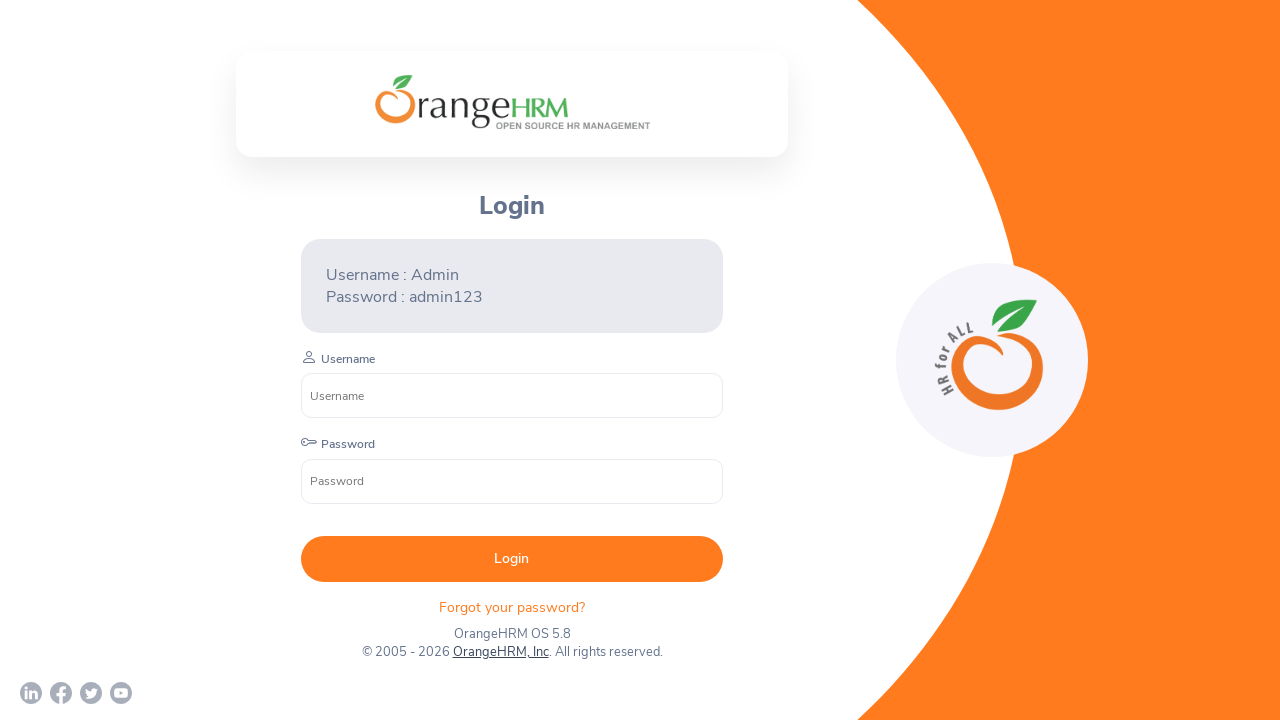

Waited 1 second on current page
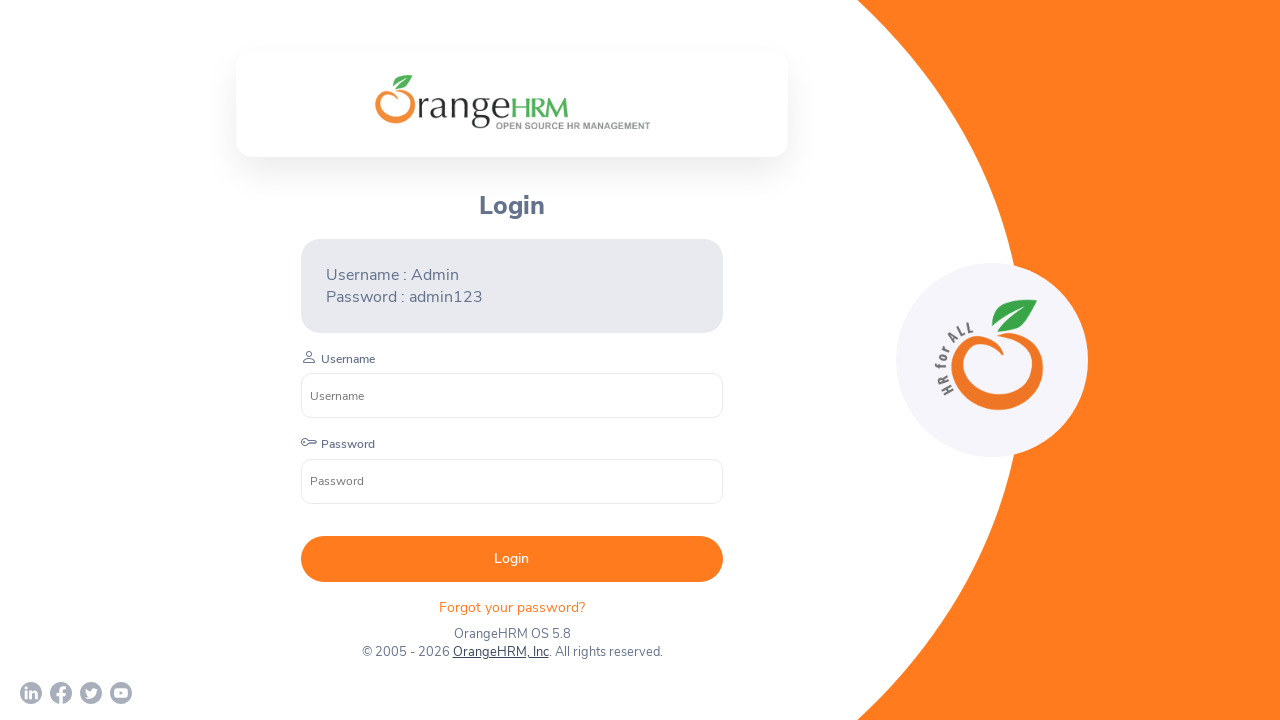

Closed child window
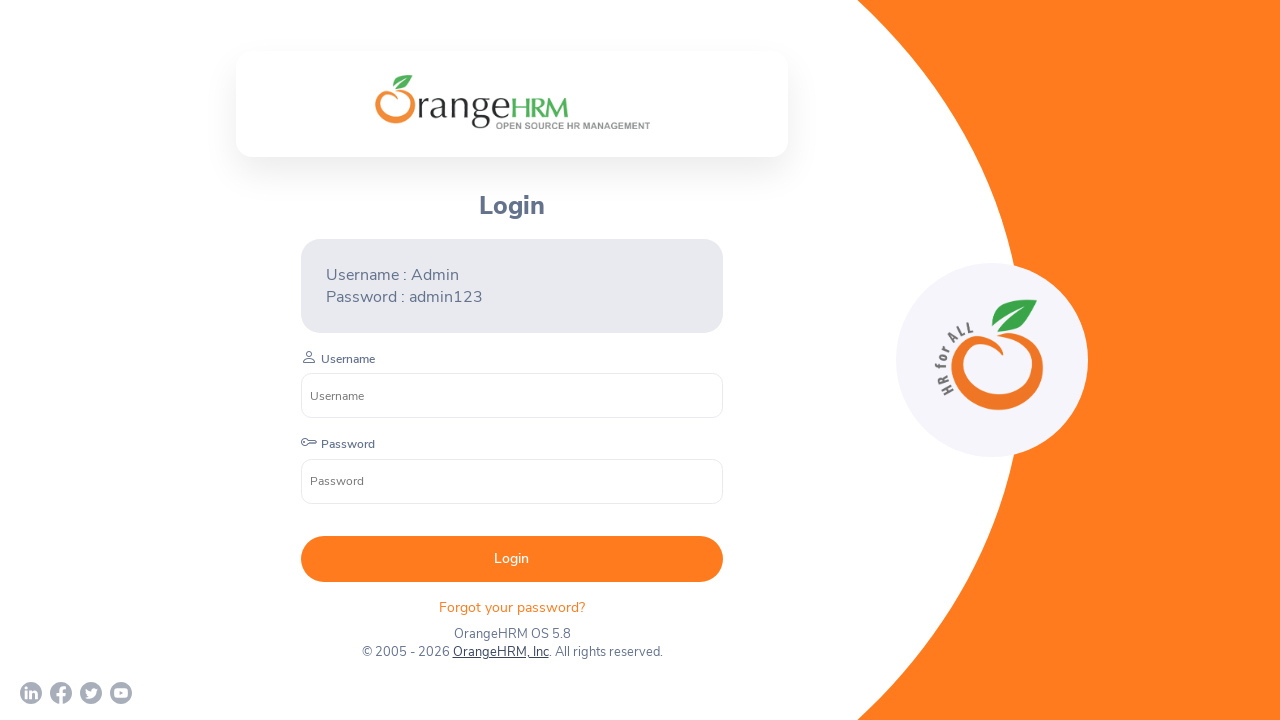

Printed URL of page: https://www.youtube.com/c/OrangeHRMInc
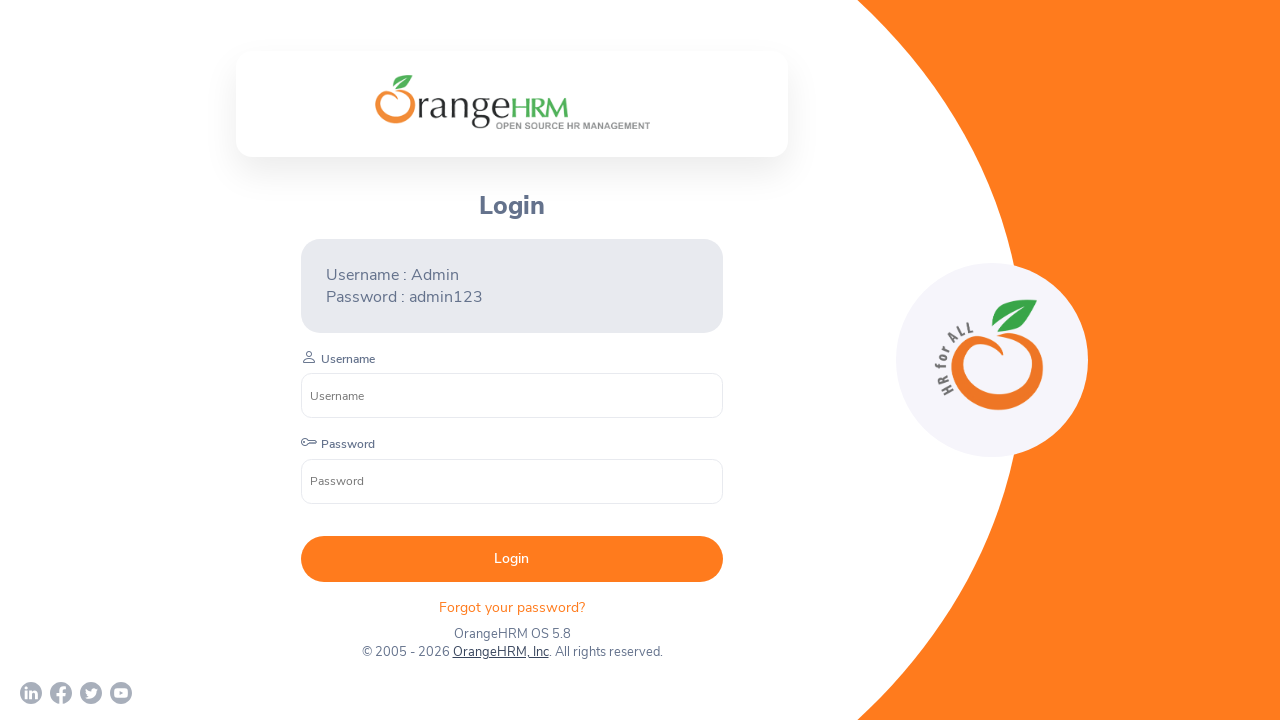

Waited 1 second on current page
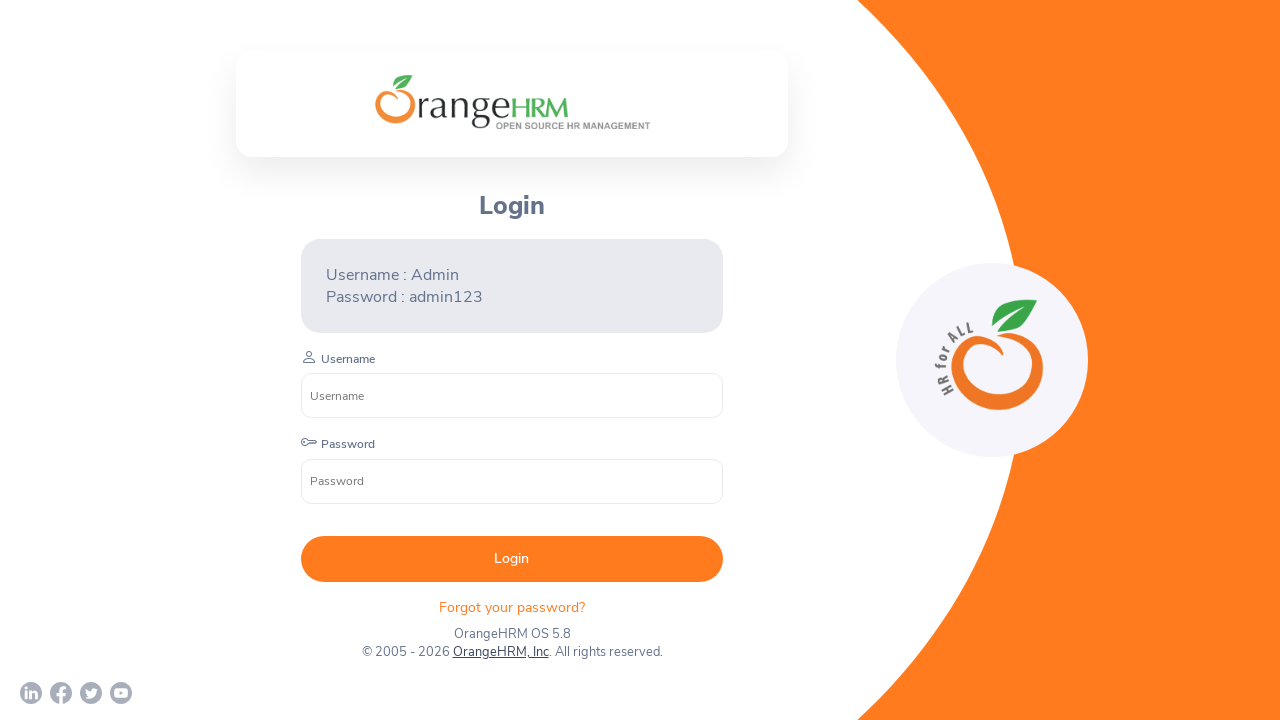

Closed child window
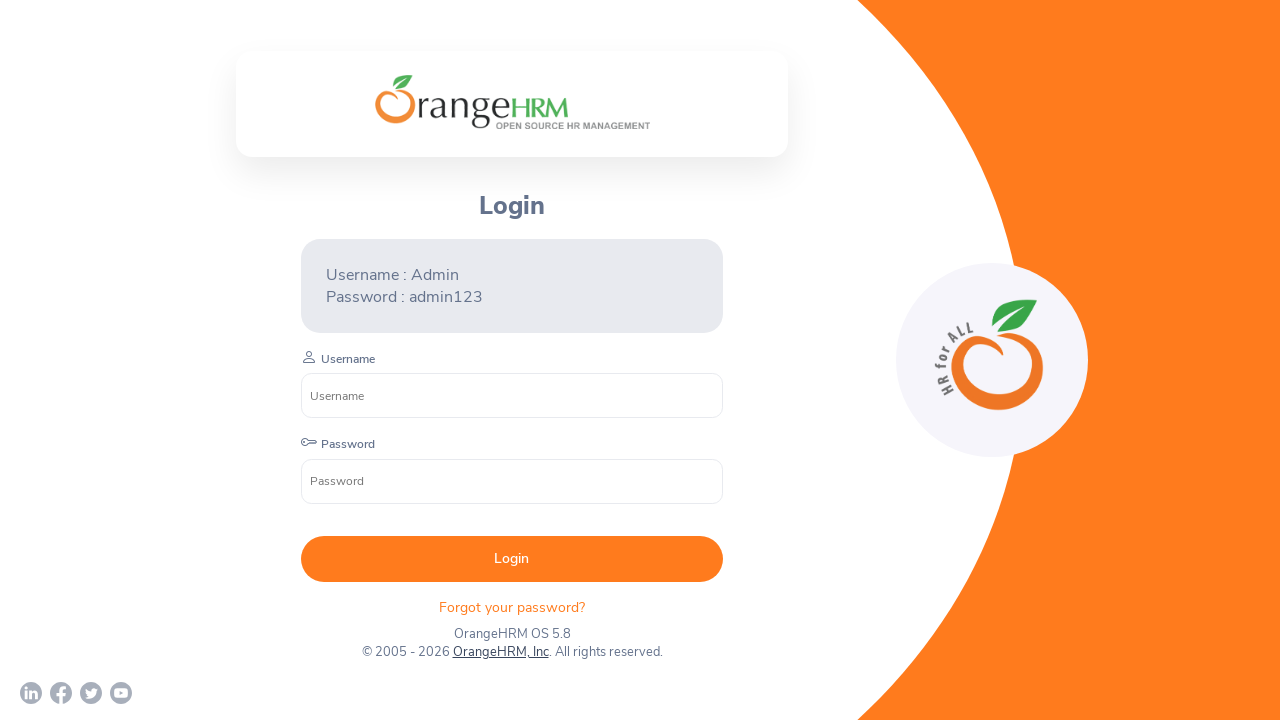

Printed URL of page: chrome-error://chromewebdata/
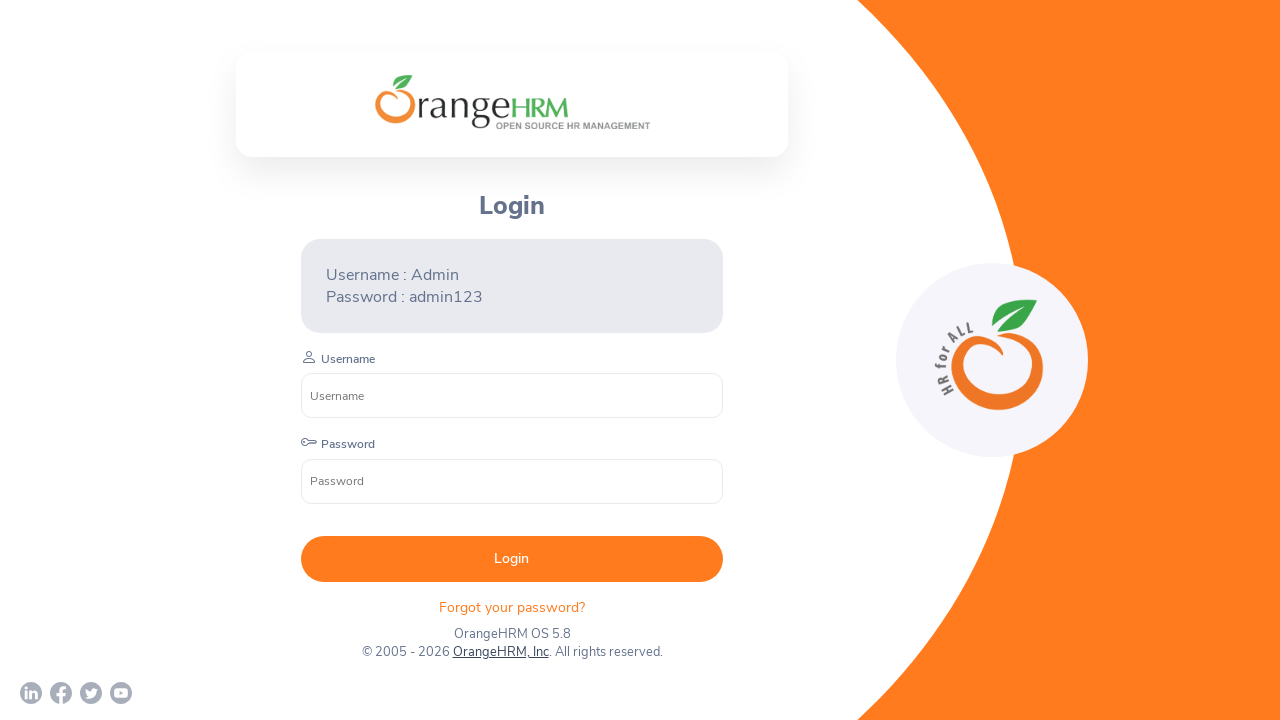

Waited 1 second on current page
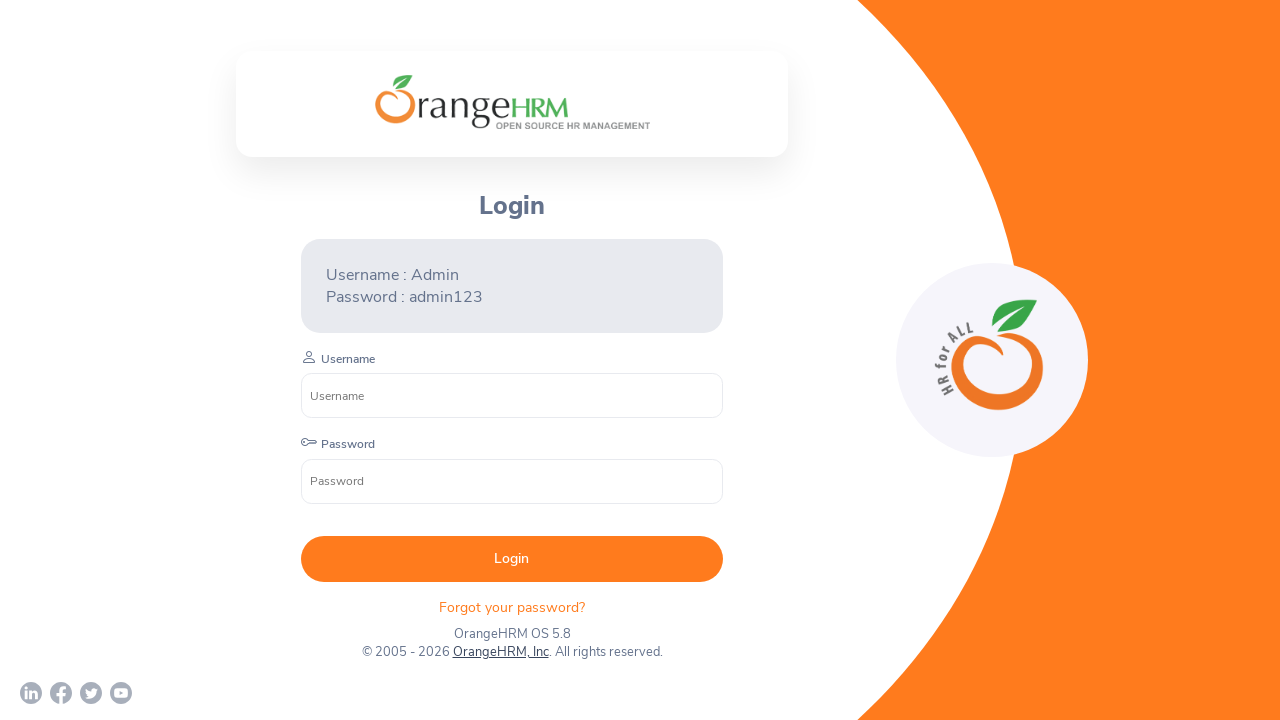

Closed child window
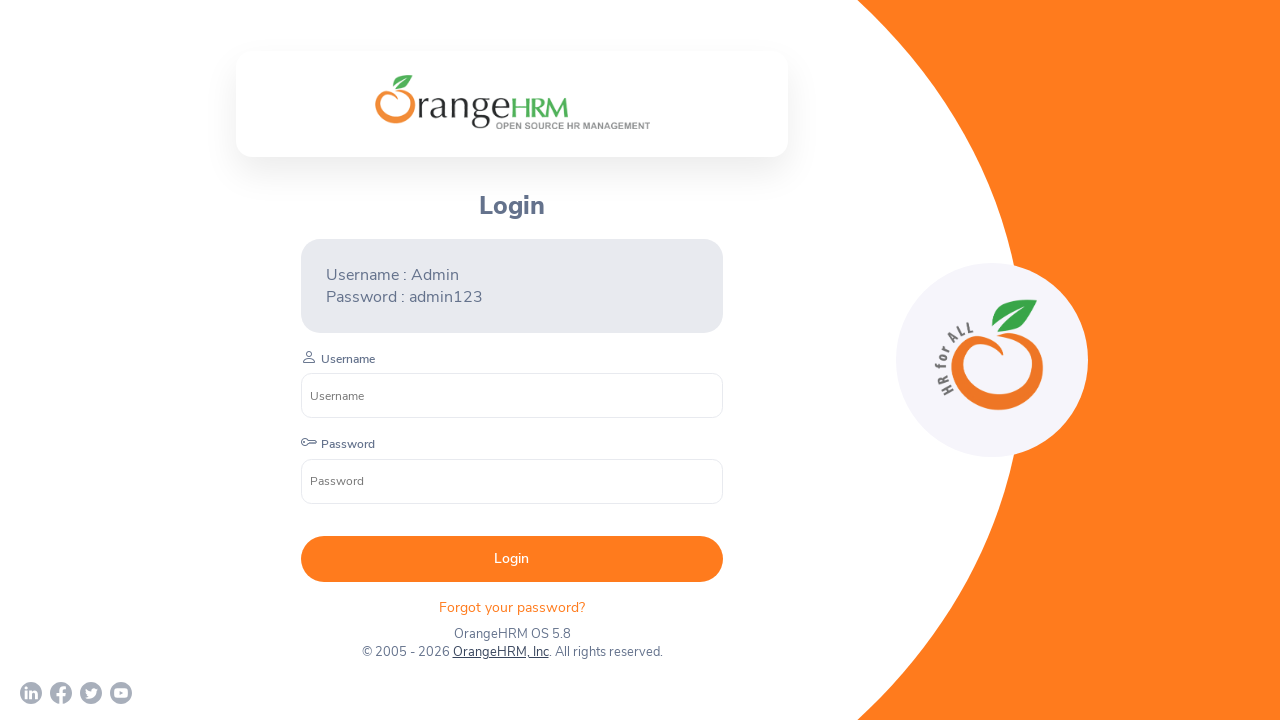

Brought parent window to front
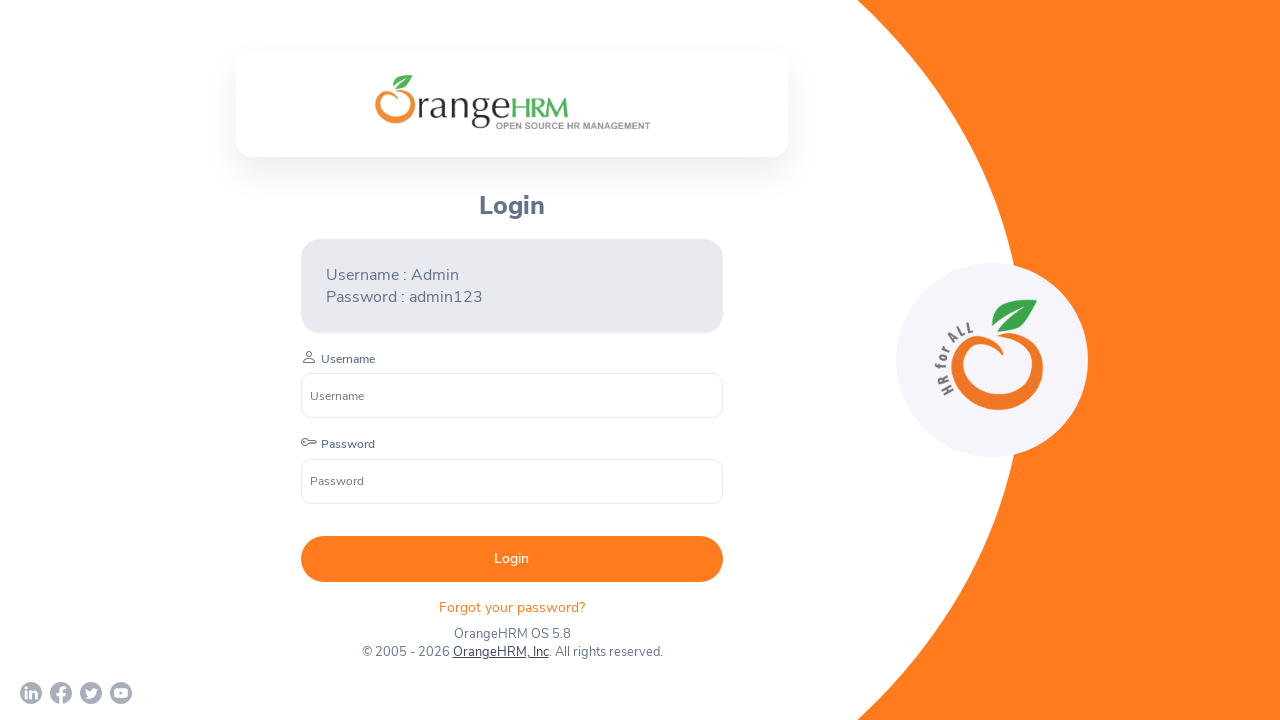

Printed parent window URL: https://opensource-demo.orangehrmlive.com/web/index.php/auth/login
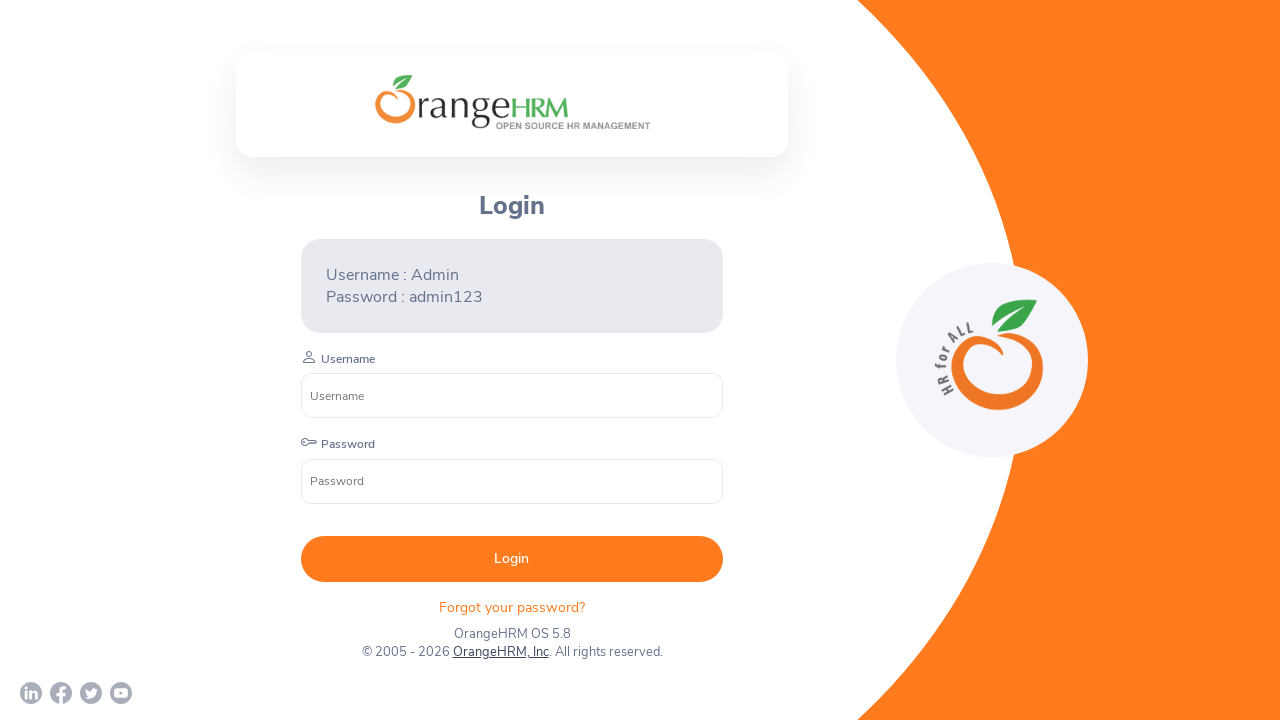

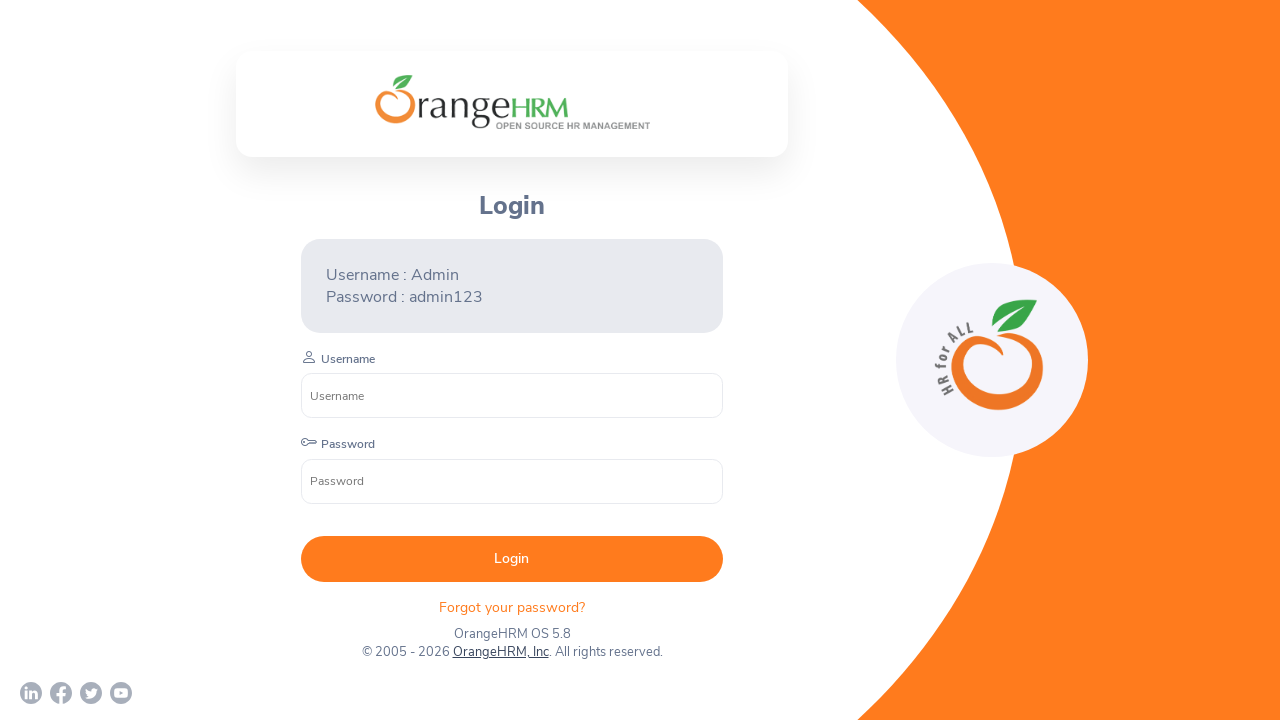